Tests alert demo form by filling first name, last name, and company name fields then verifying the alert message

Starting URL: http://automationbykrishna.com/#

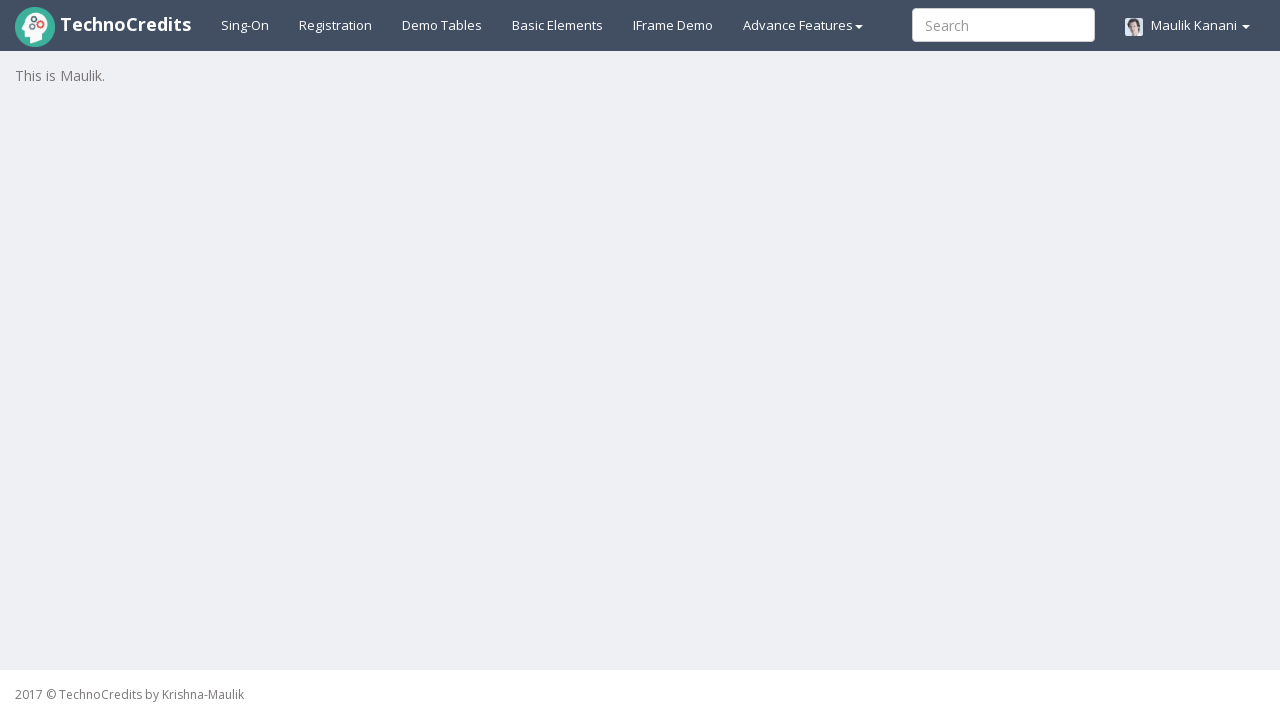

Waited for page to load
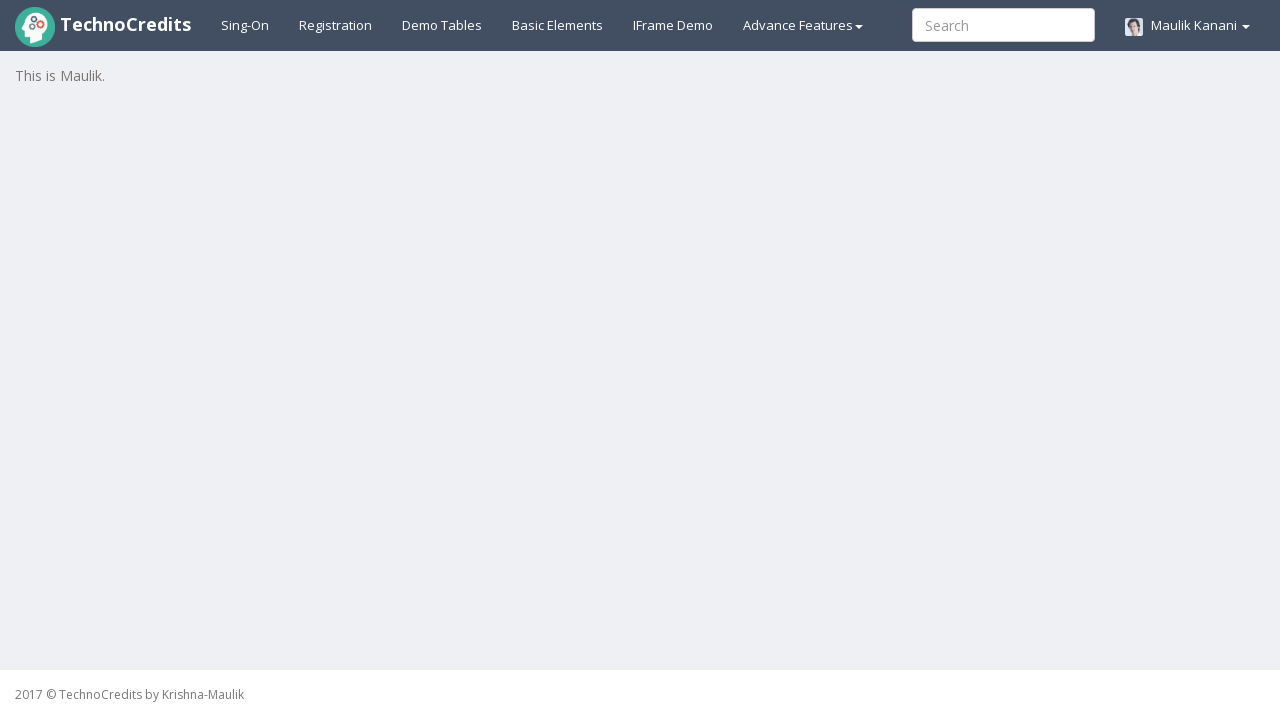

Clicked on Basic Elements link at (558, 25) on a#basicelements
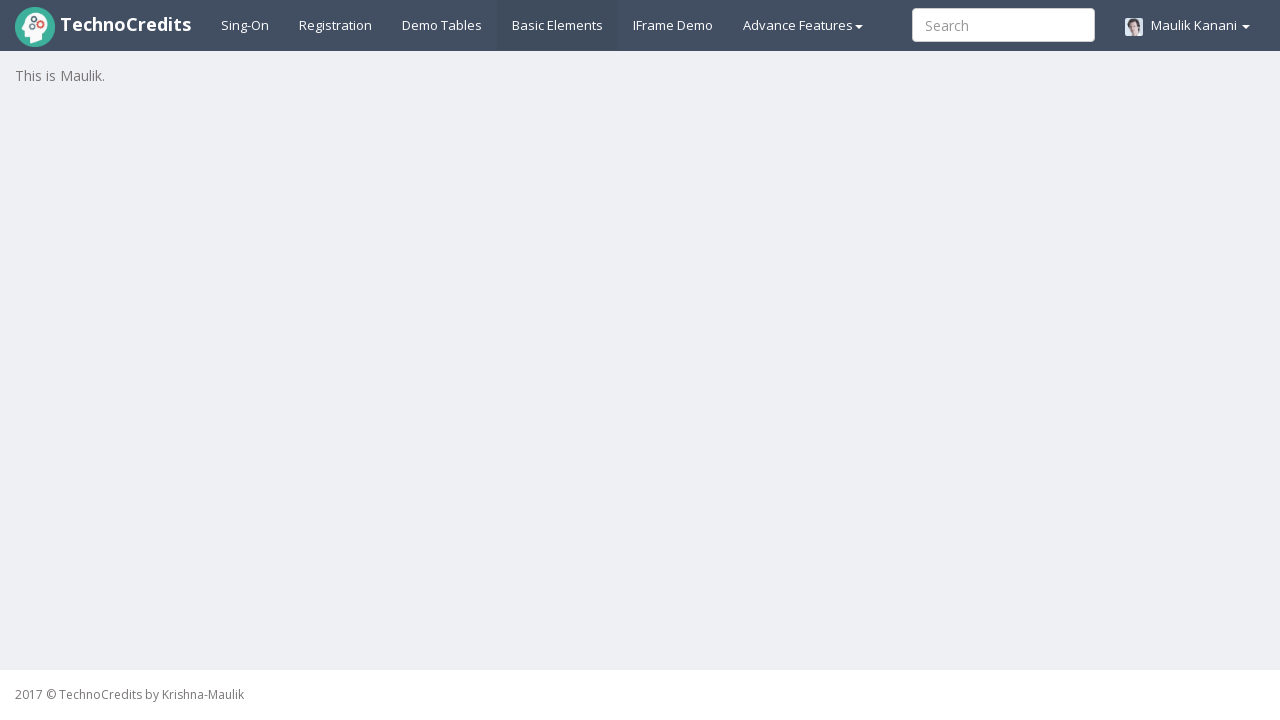

Waited for alert demo form to load
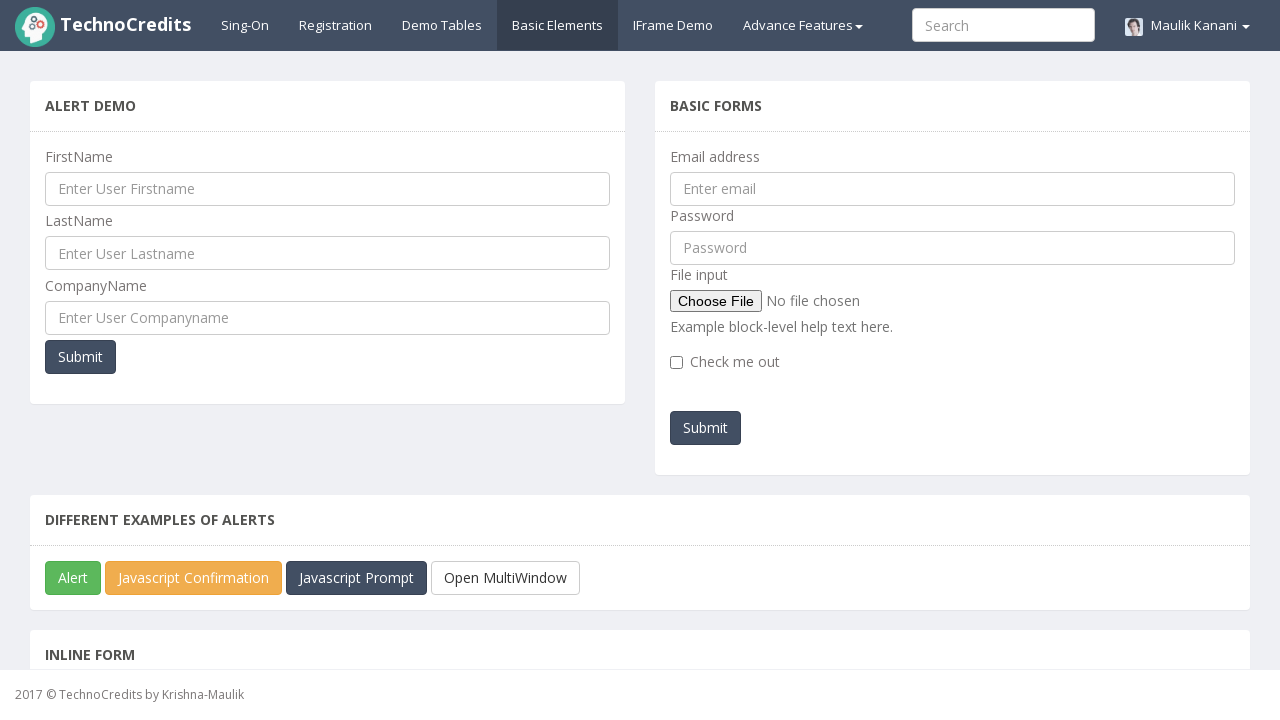

Filled first name field with 'Dharma' on input[name='ufname']
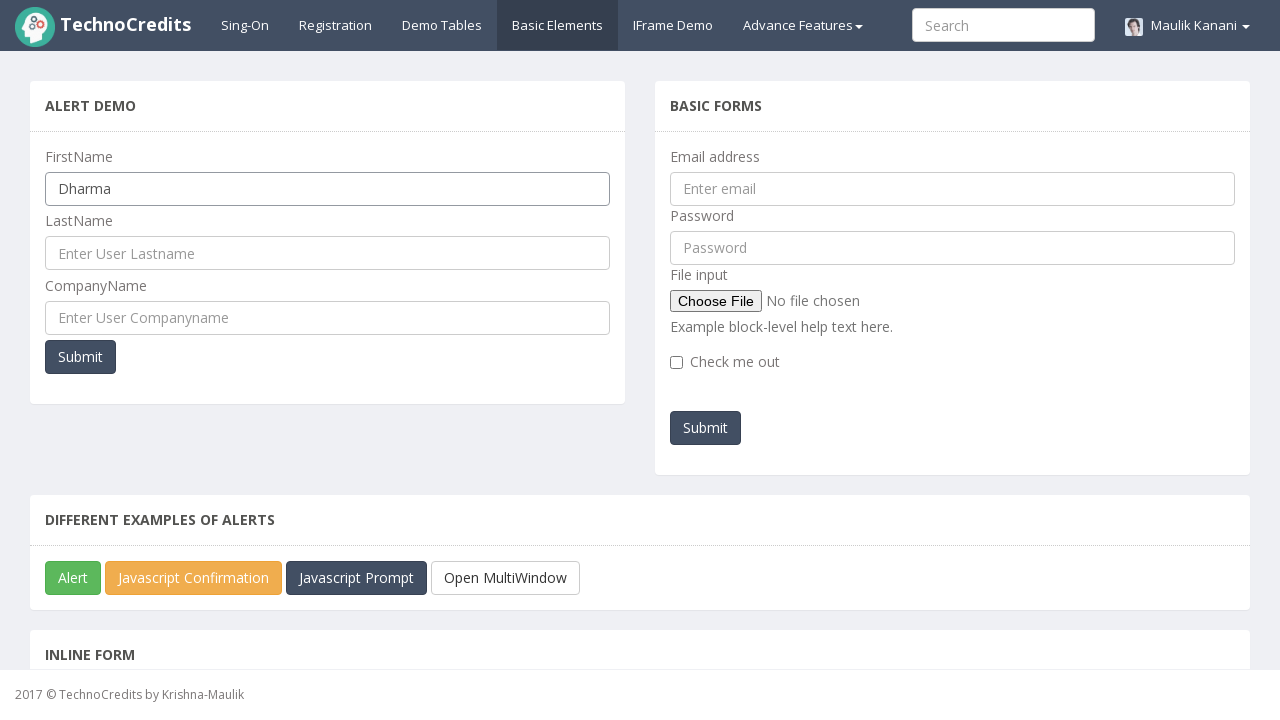

Filled last name field with 'Kanani' on input[name='ulname']
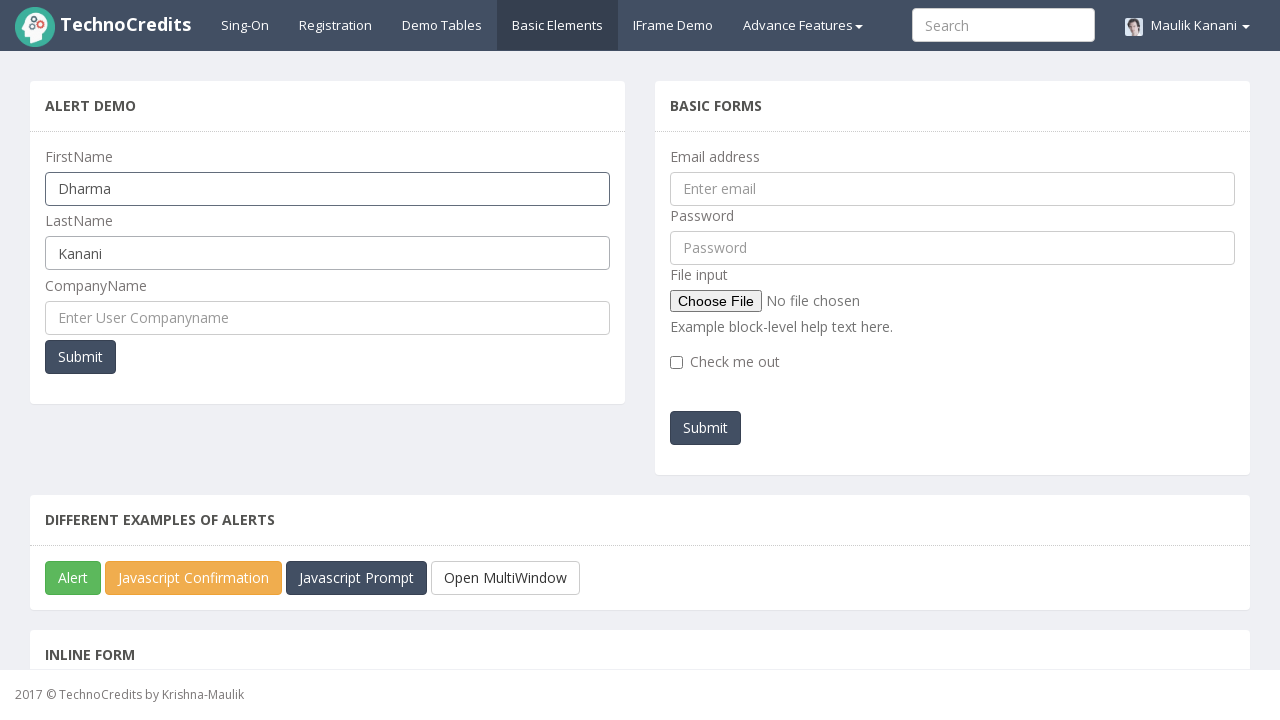

Filled company name field with 'Technocredits' on input[name='cmpname']
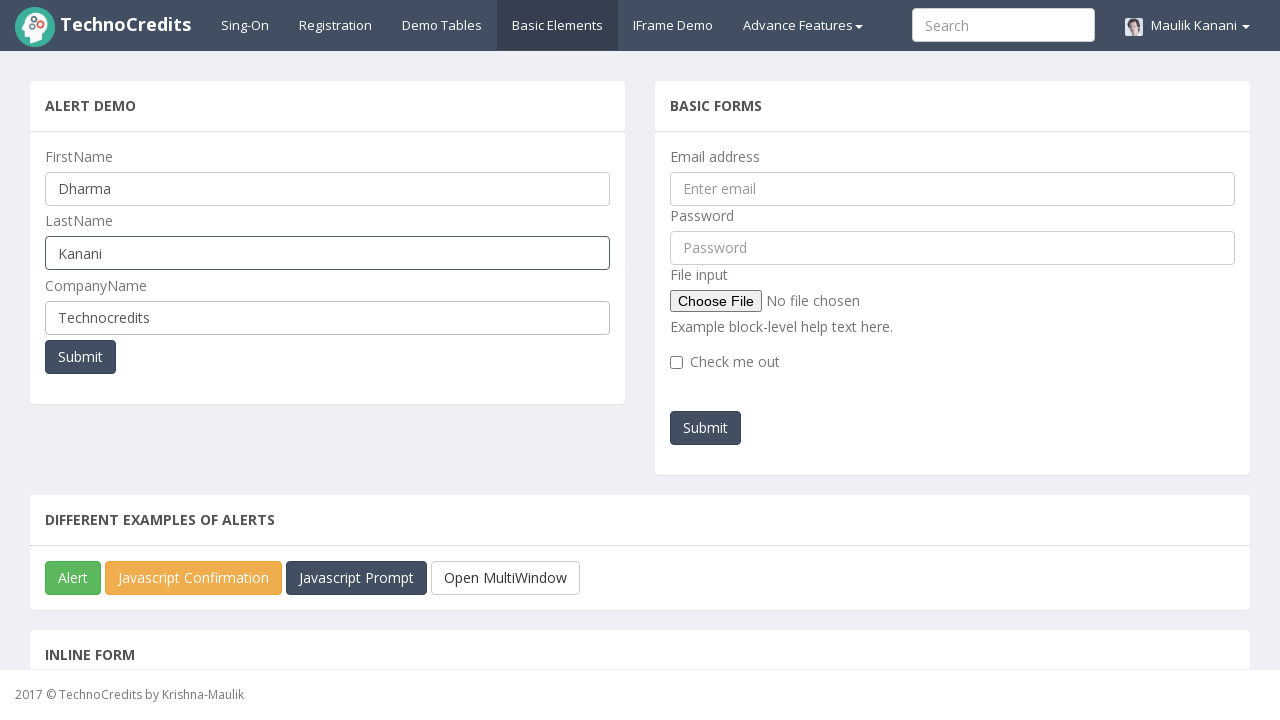

Clicked submit button to trigger alert at (80, 357) on button[onclick='myFunctionPopUp()']
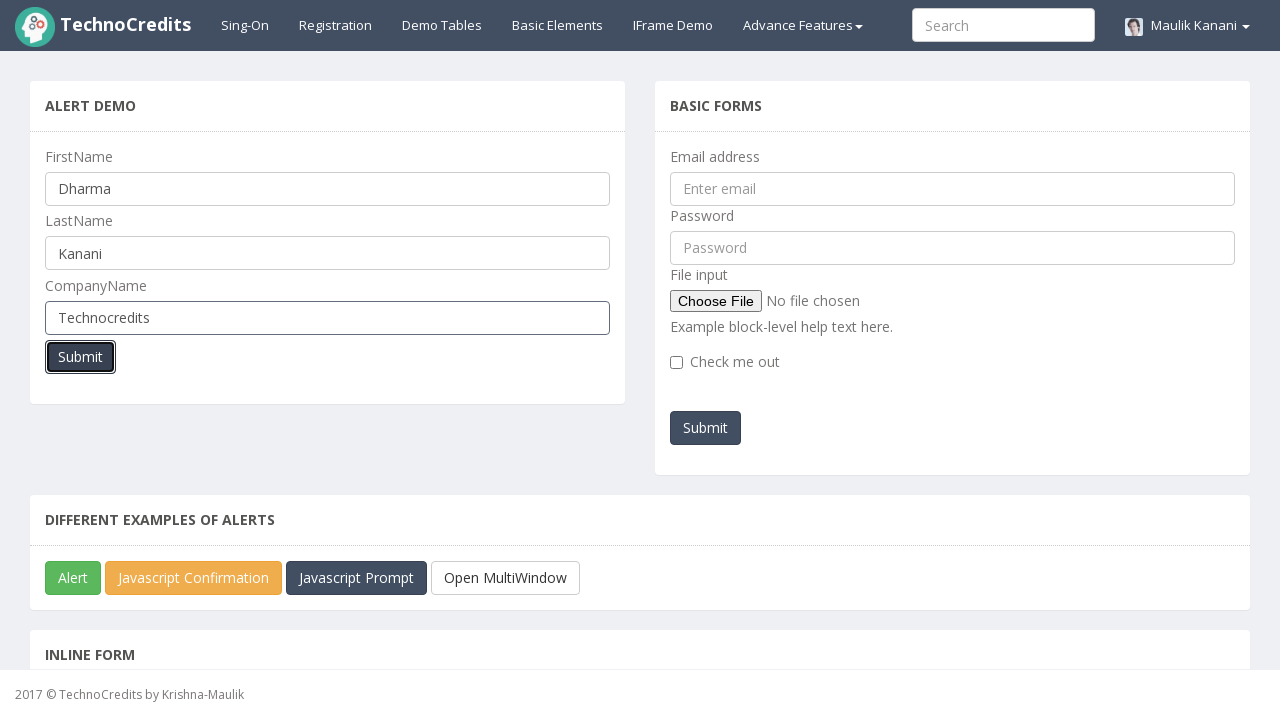

Accepted alert message popup
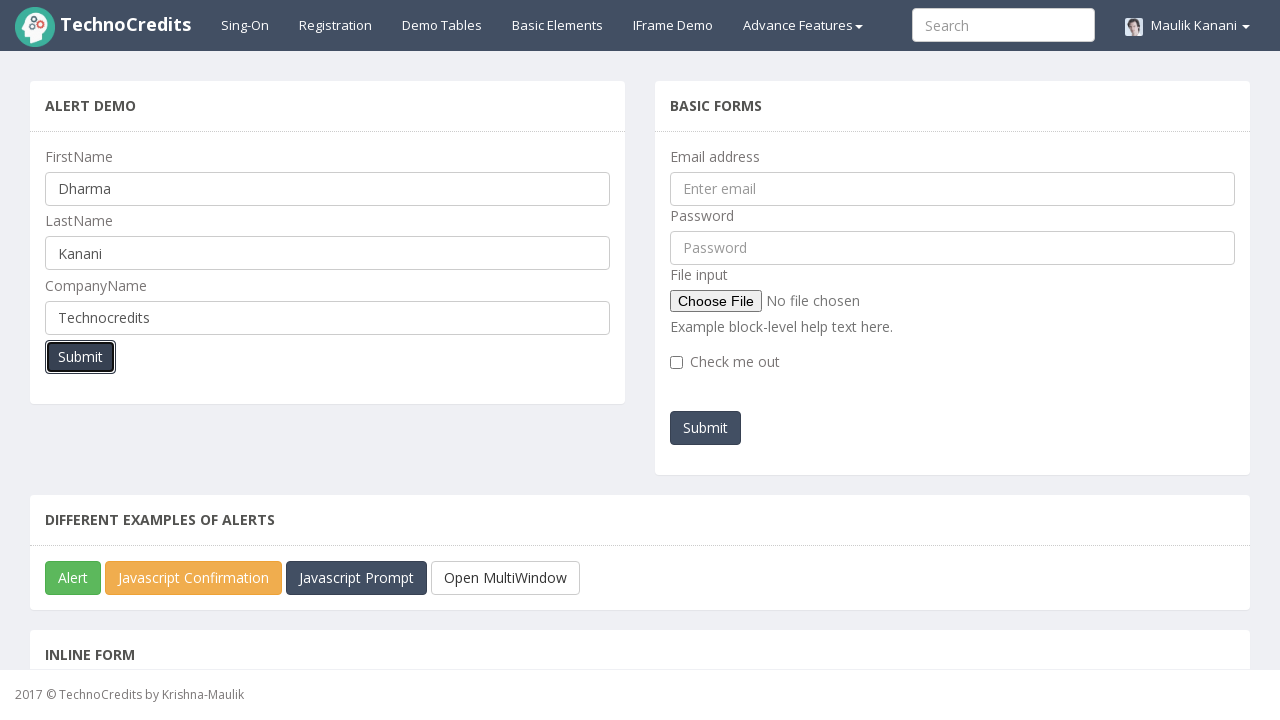

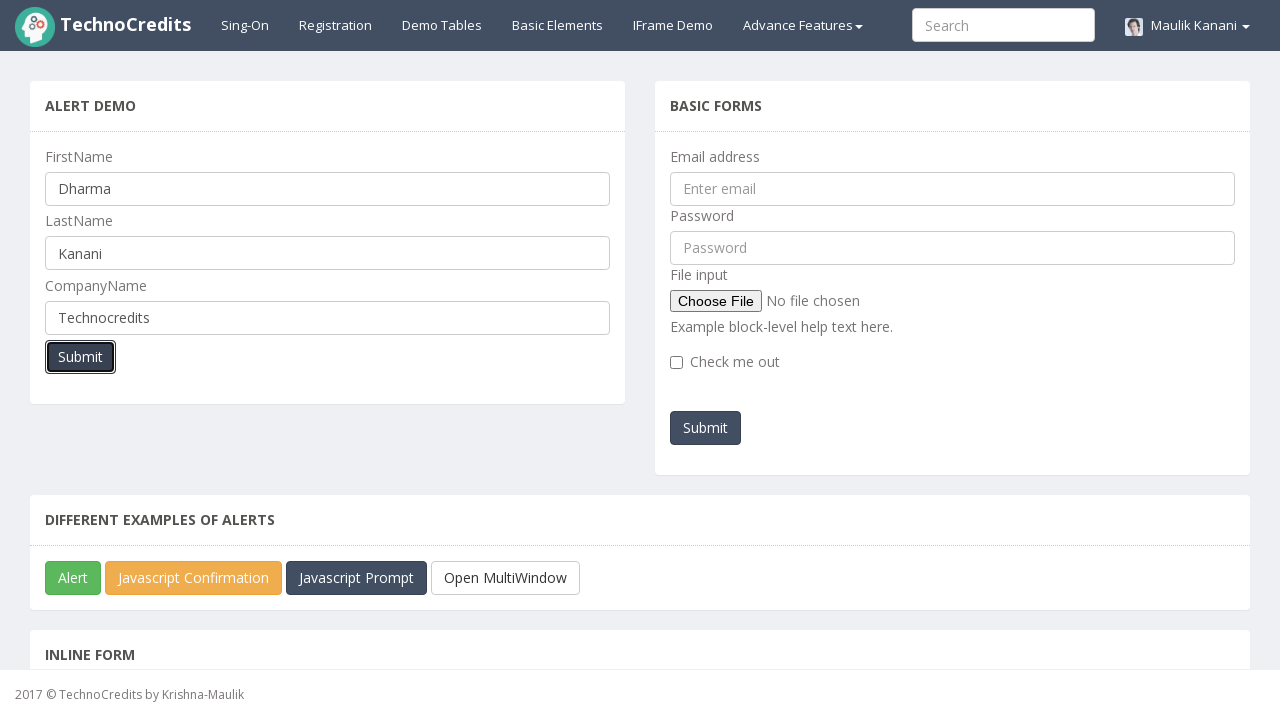